Tests working with multiple browser windows by clicking a link that opens a new window, then switching between windows and verifying the correct window is in focus by checking page titles.

Starting URL: http://the-internet.herokuapp.com/windows

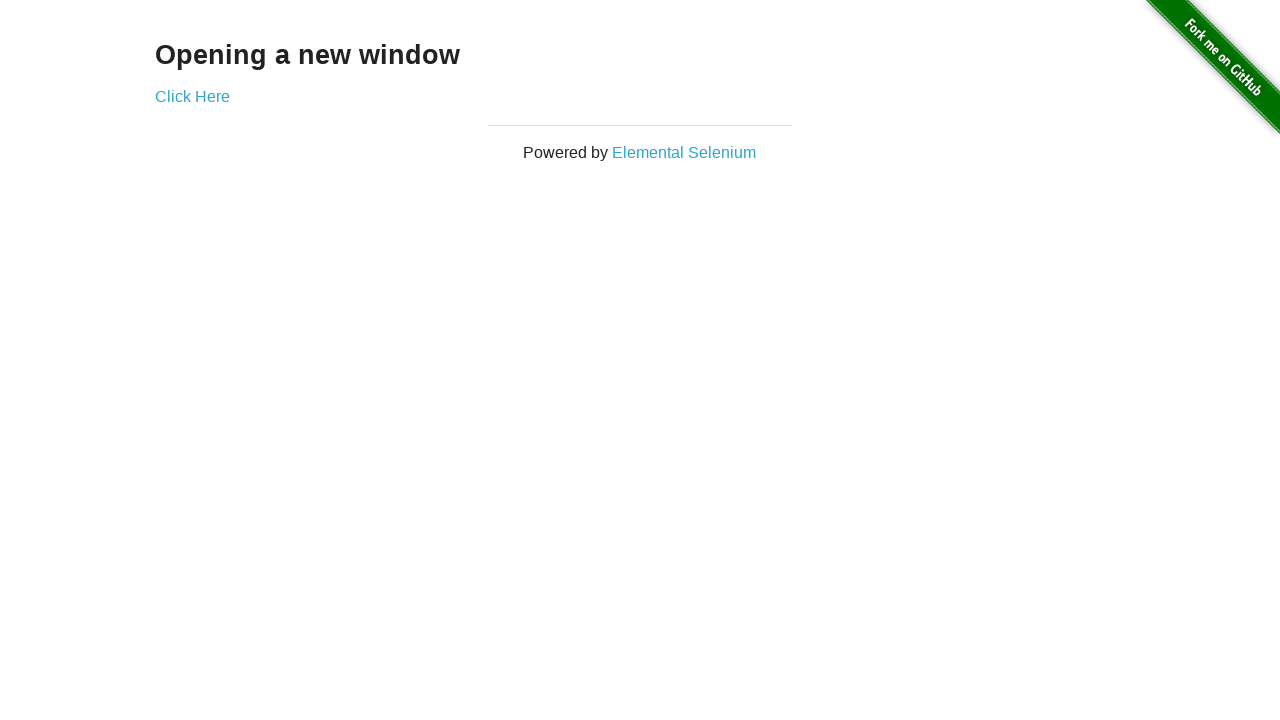

Clicked link that opened a new window at (192, 96) on .example a
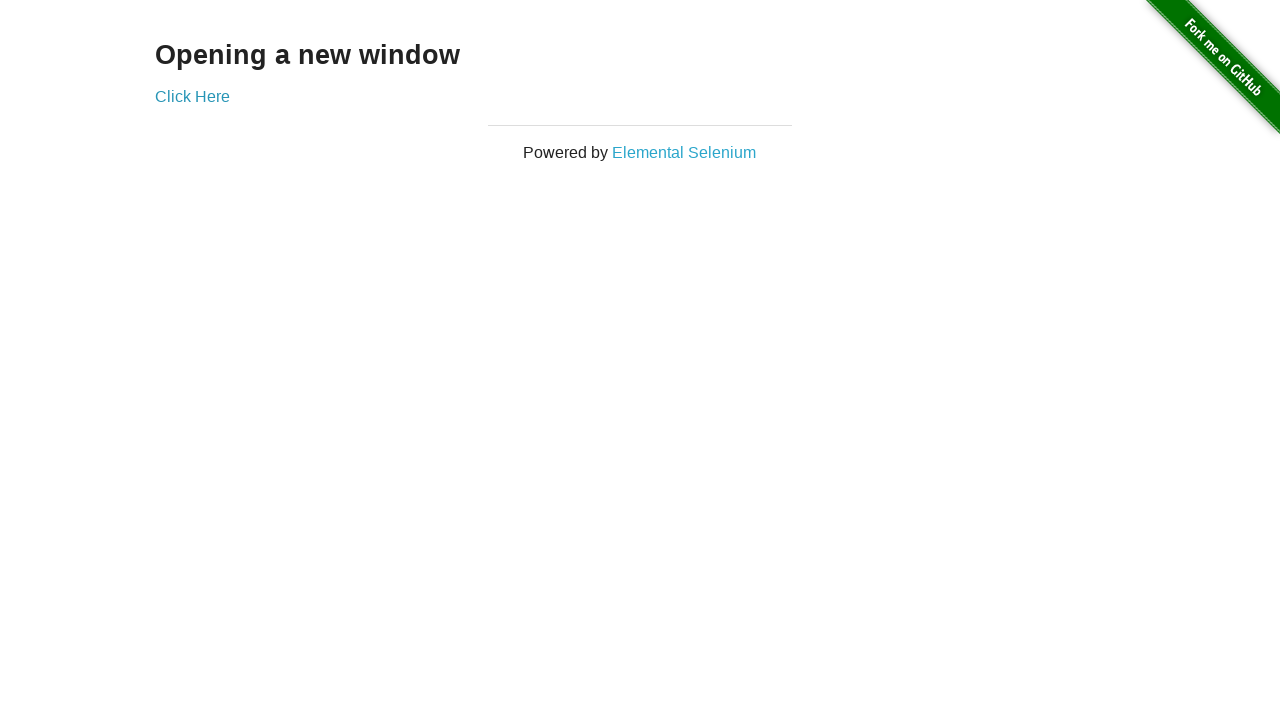

New page loaded and ready
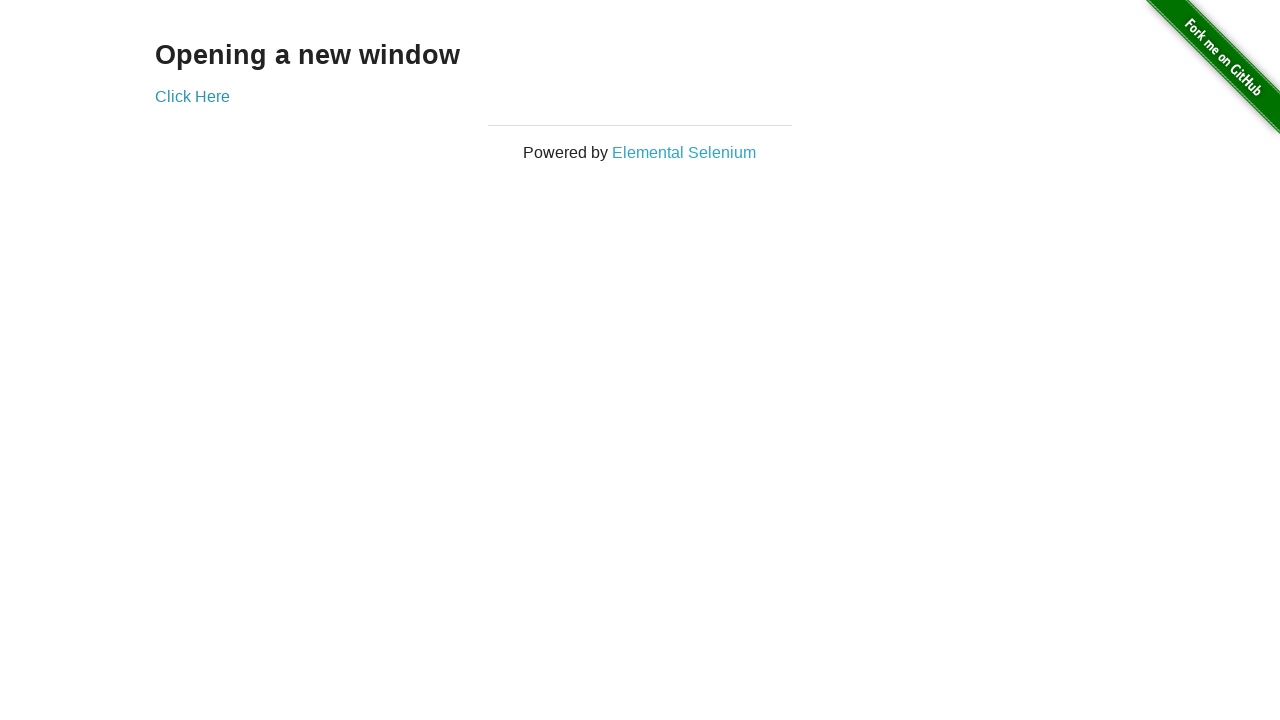

Verified original window title is not 'New Window'
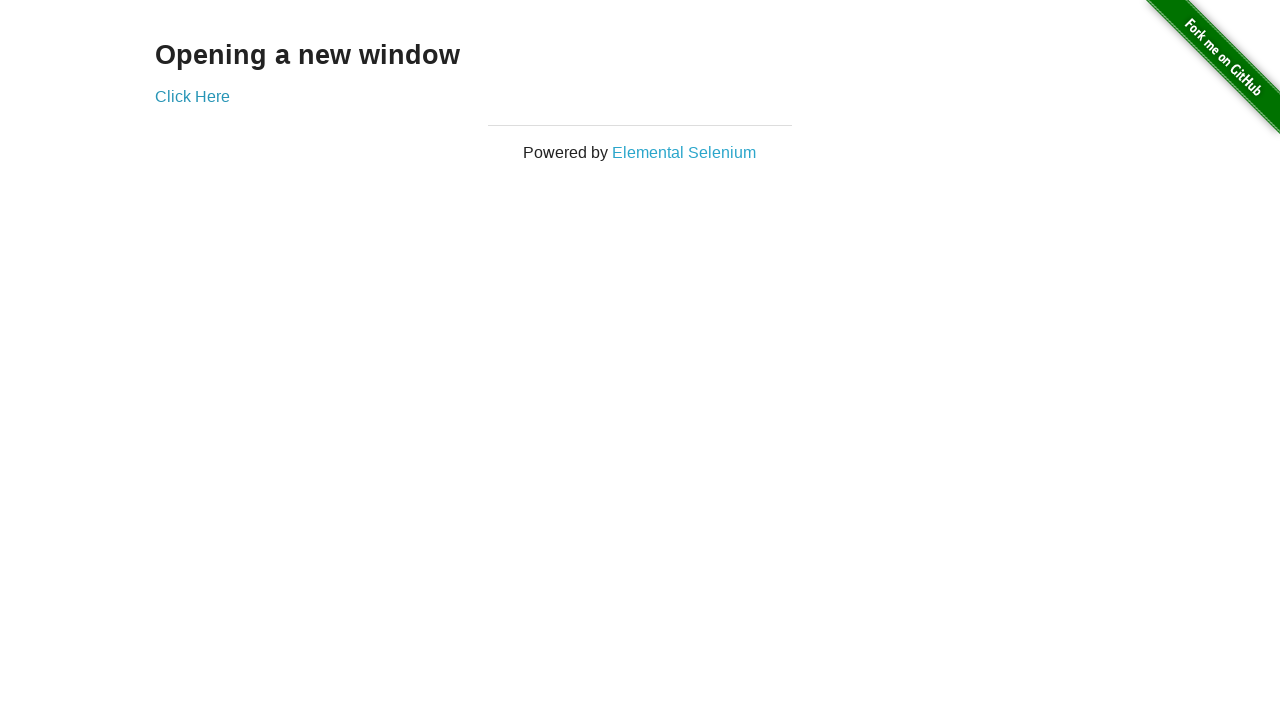

Verified new window title is 'New Window'
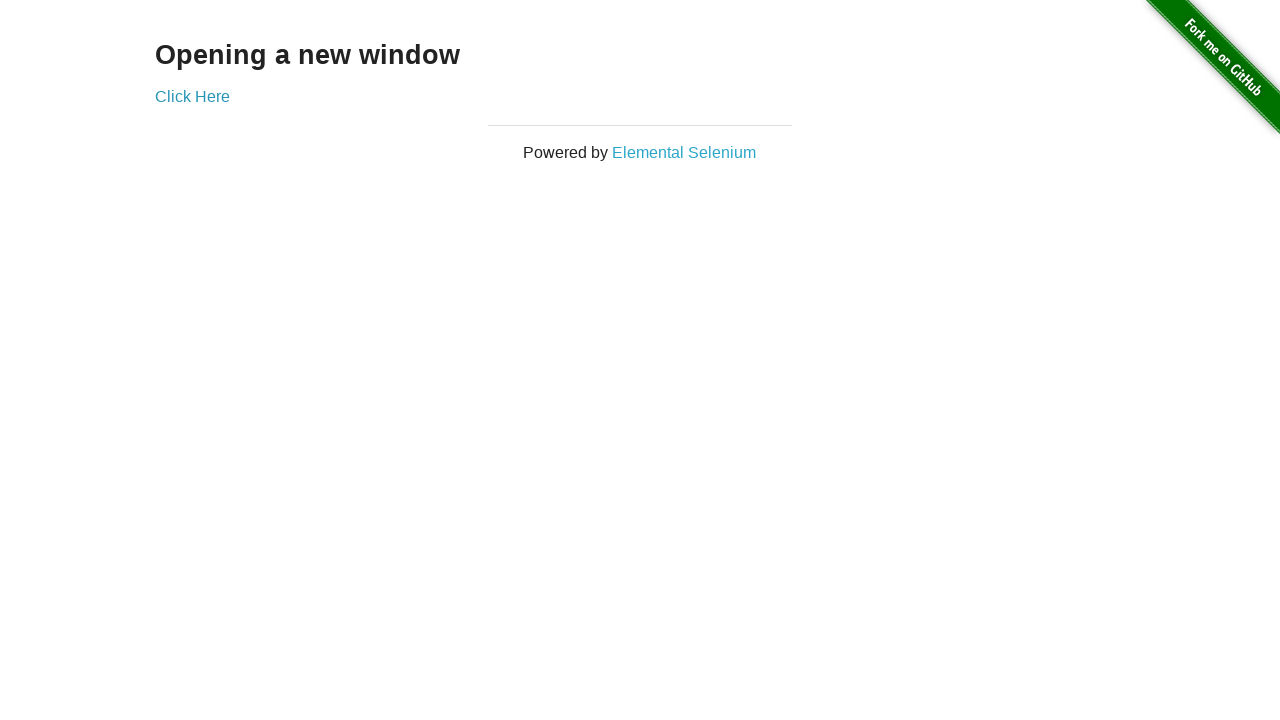

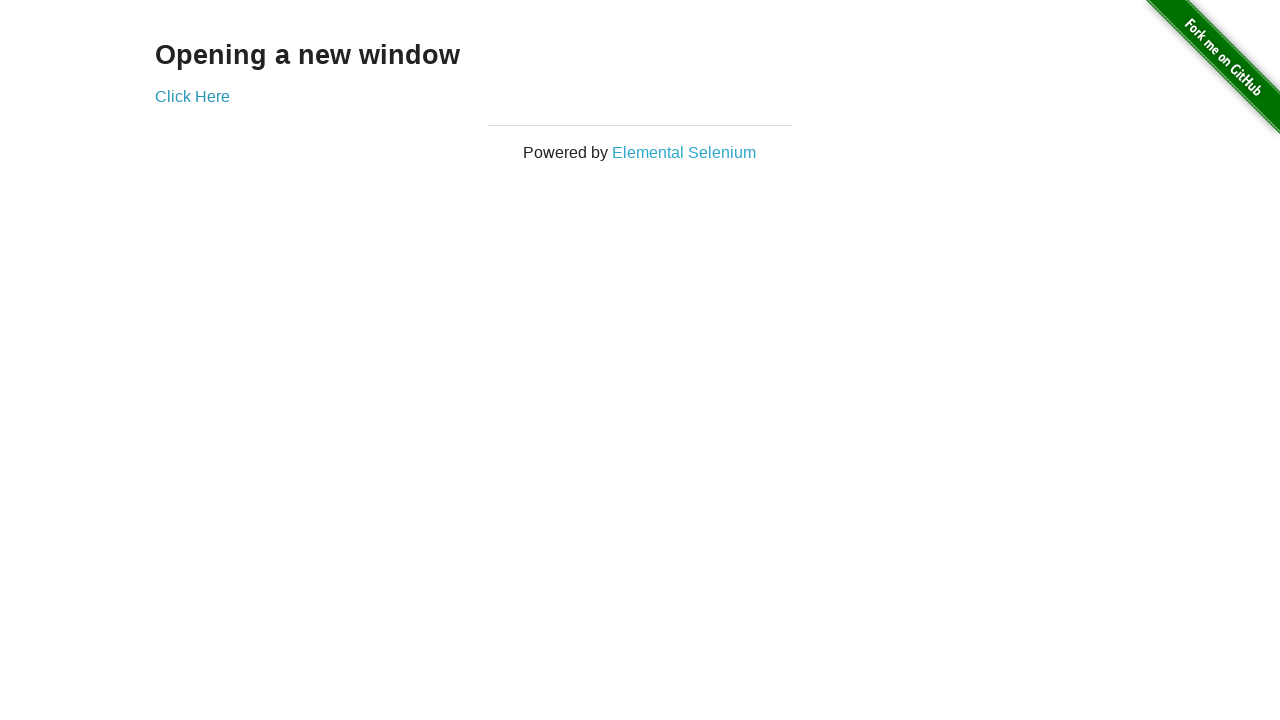